Tests keyboard shortcut functionality by navigating to a demo application and triggering the print dialog using Ctrl+P keyboard combination

Starting URL: https://demoapps.qspiders.com/ui?scenario=1

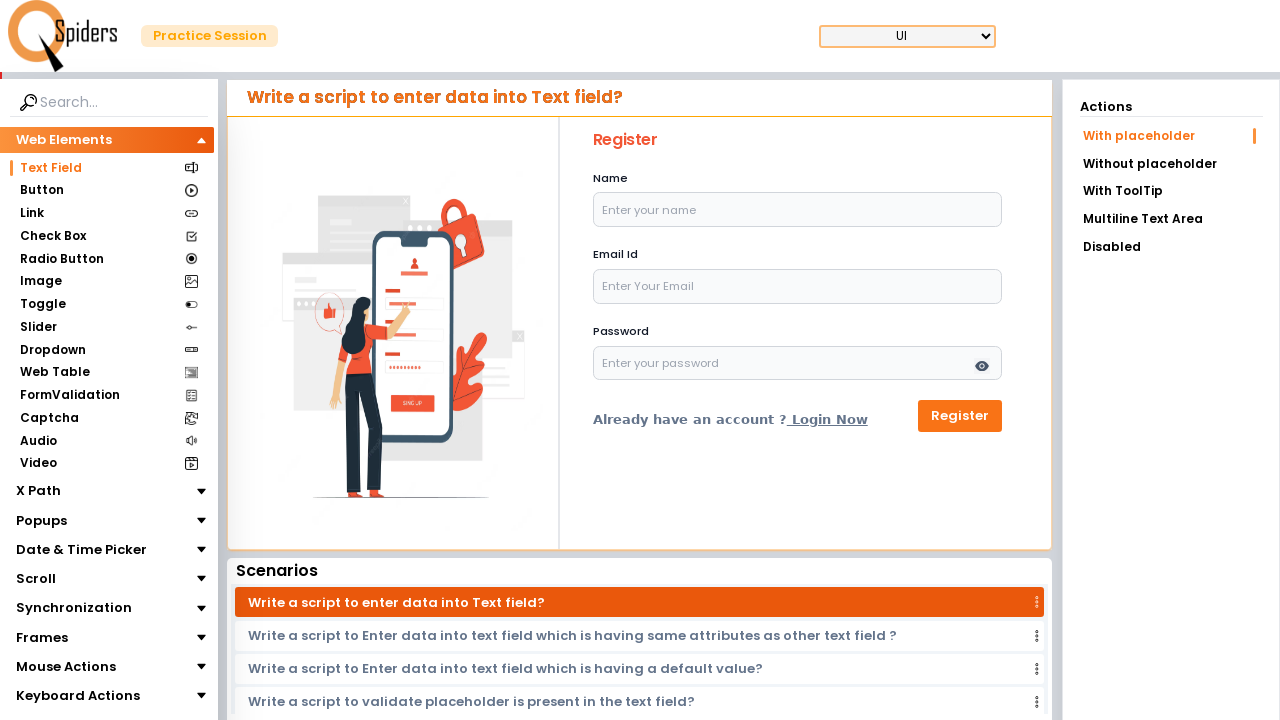

Navigated to demo application at https://demoapps.qspiders.com/ui?scenario=1
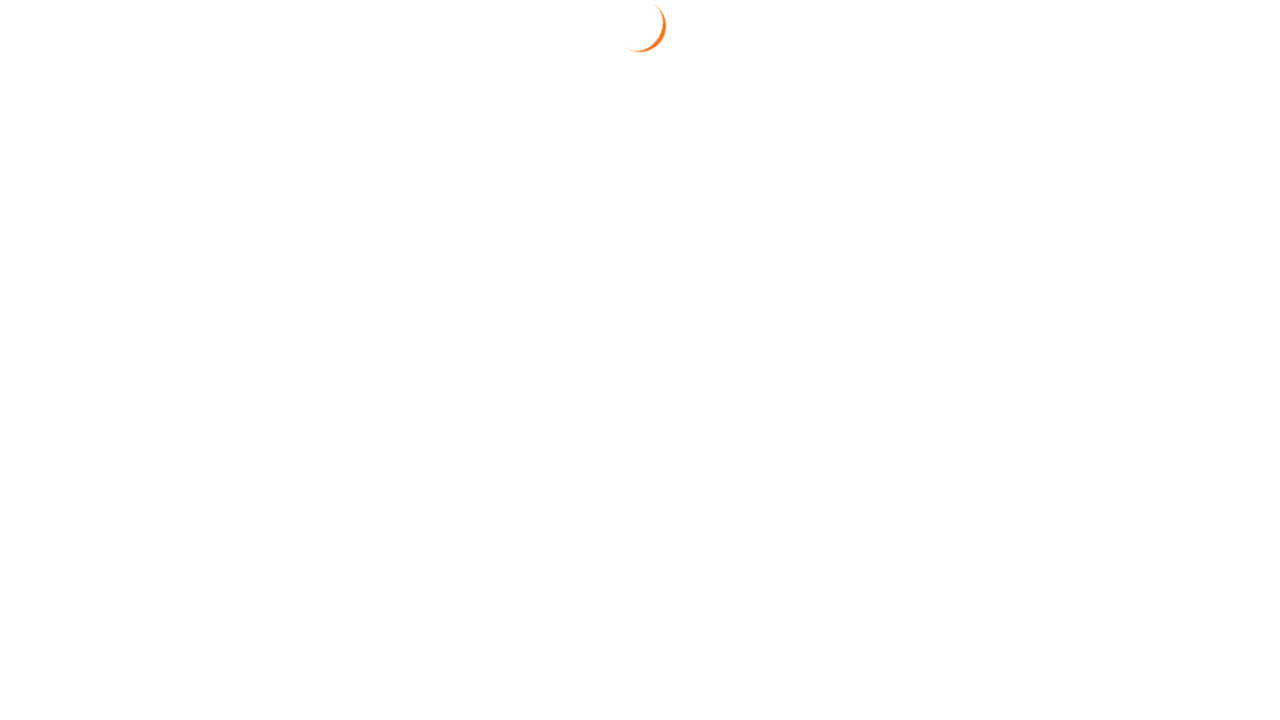

Pressed Ctrl+P keyboard shortcut to trigger print dialog
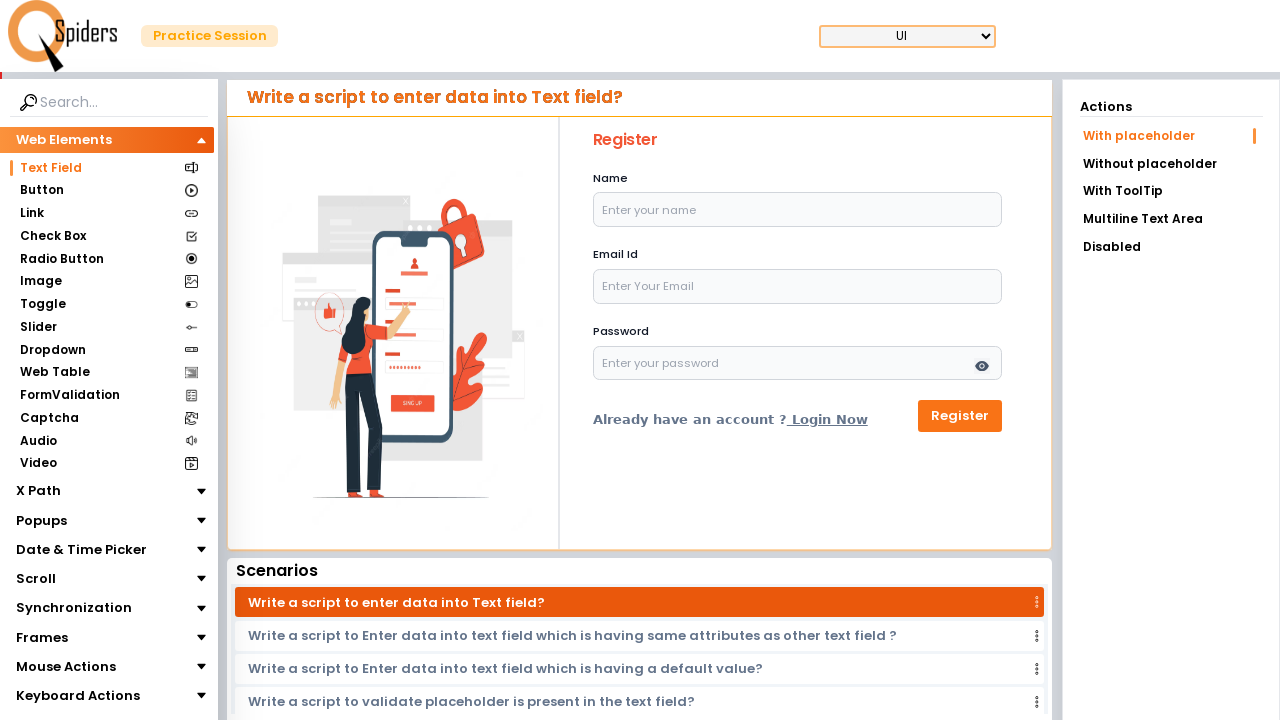

Waited 1000ms for print dialog to appear
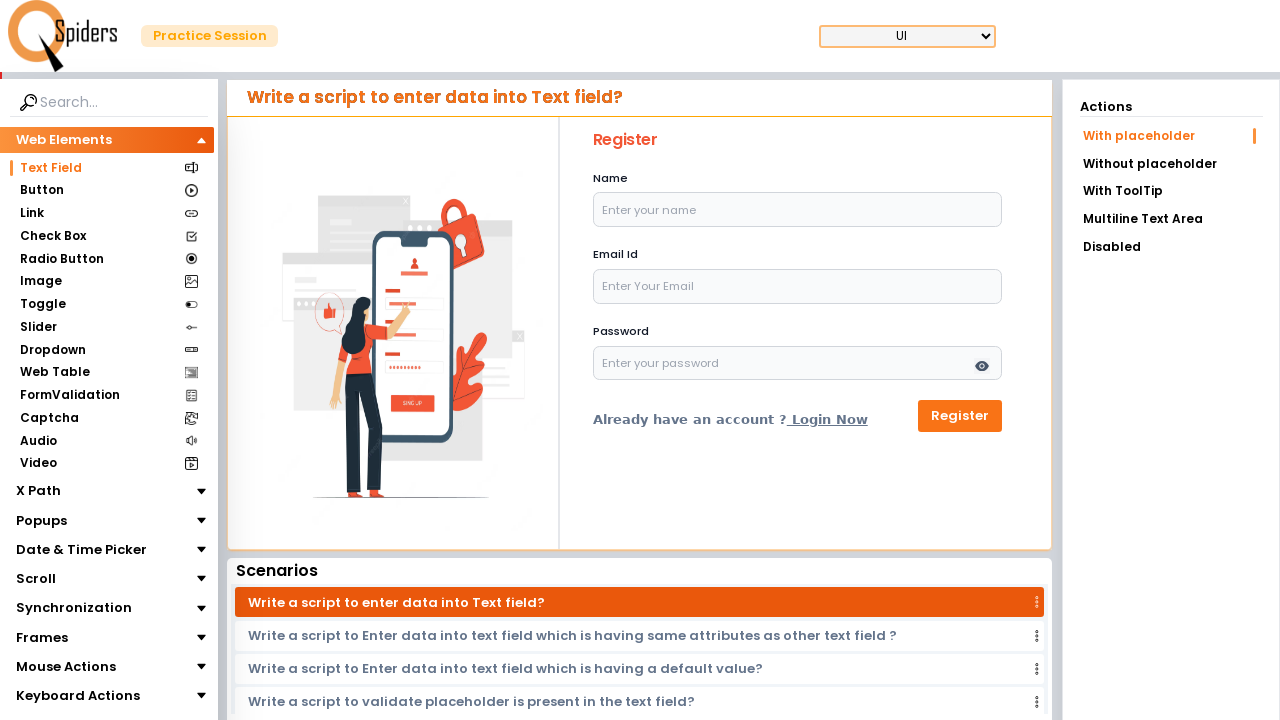

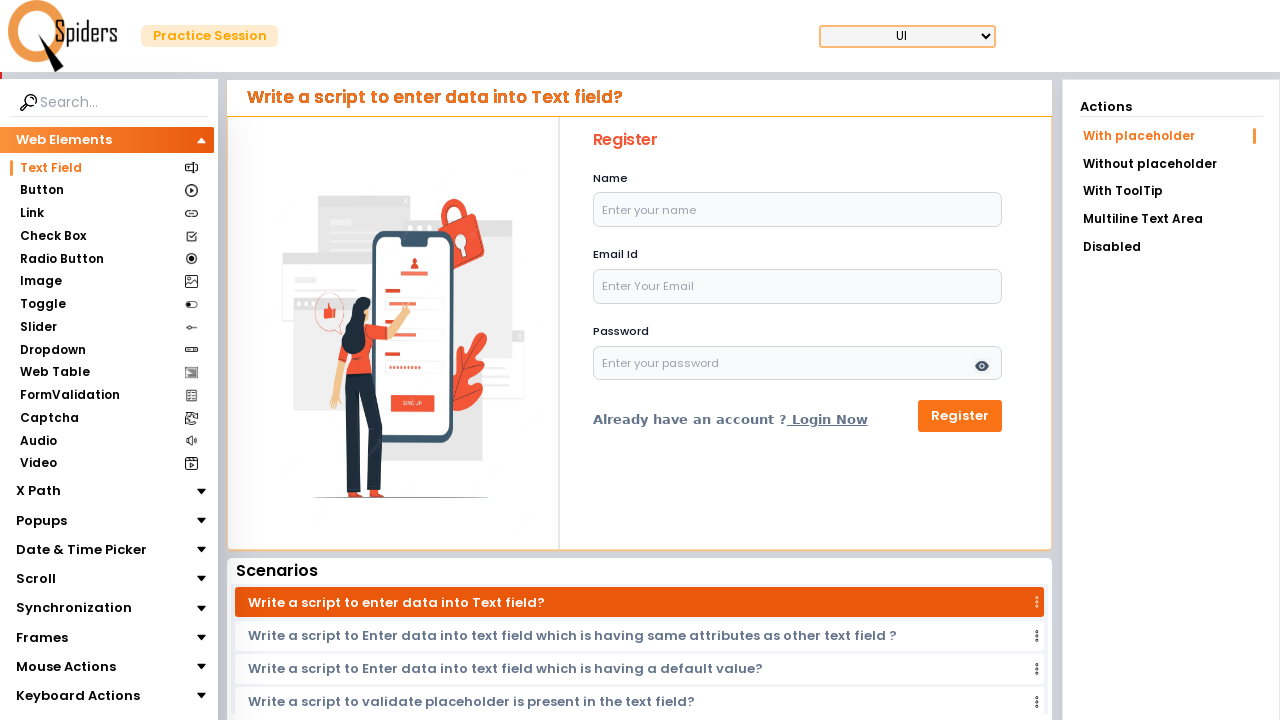